Tests alert dialog handling by filling a name field and accepting the triggered alert

Starting URL: https://rahulshettyacademy.com/AutomationPractice/

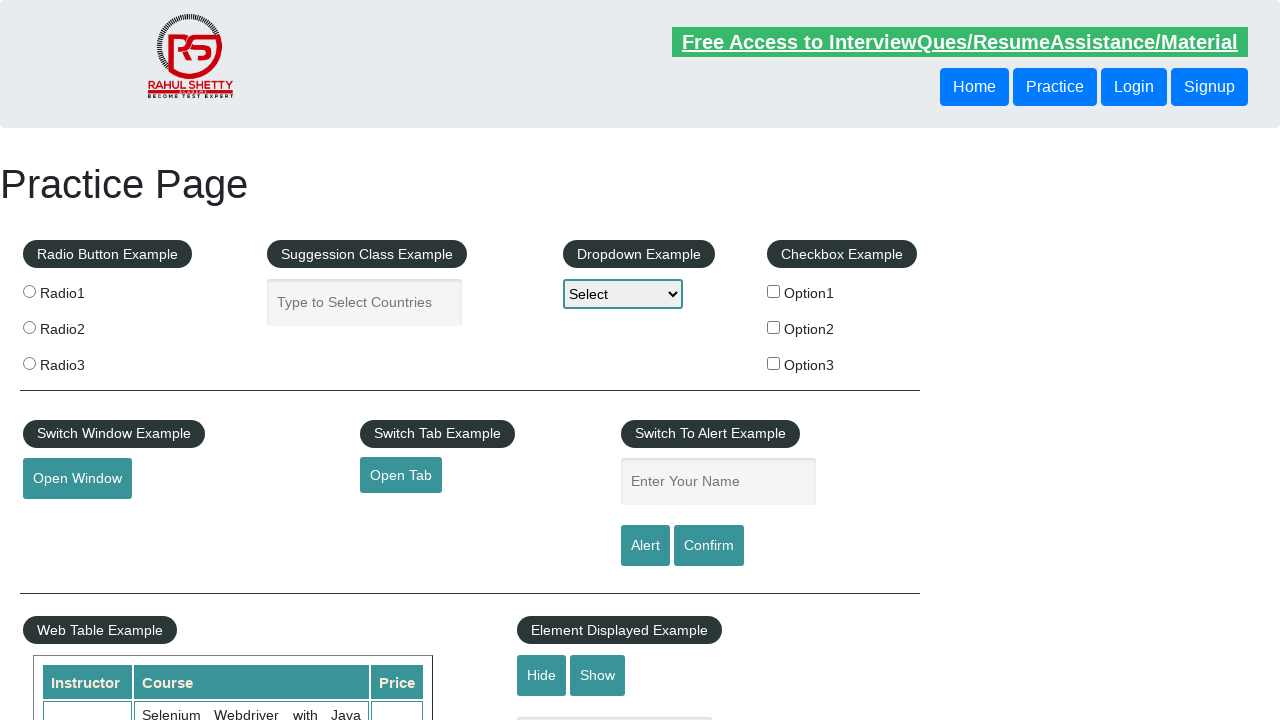

Filled name field with 'TestUser' on #name
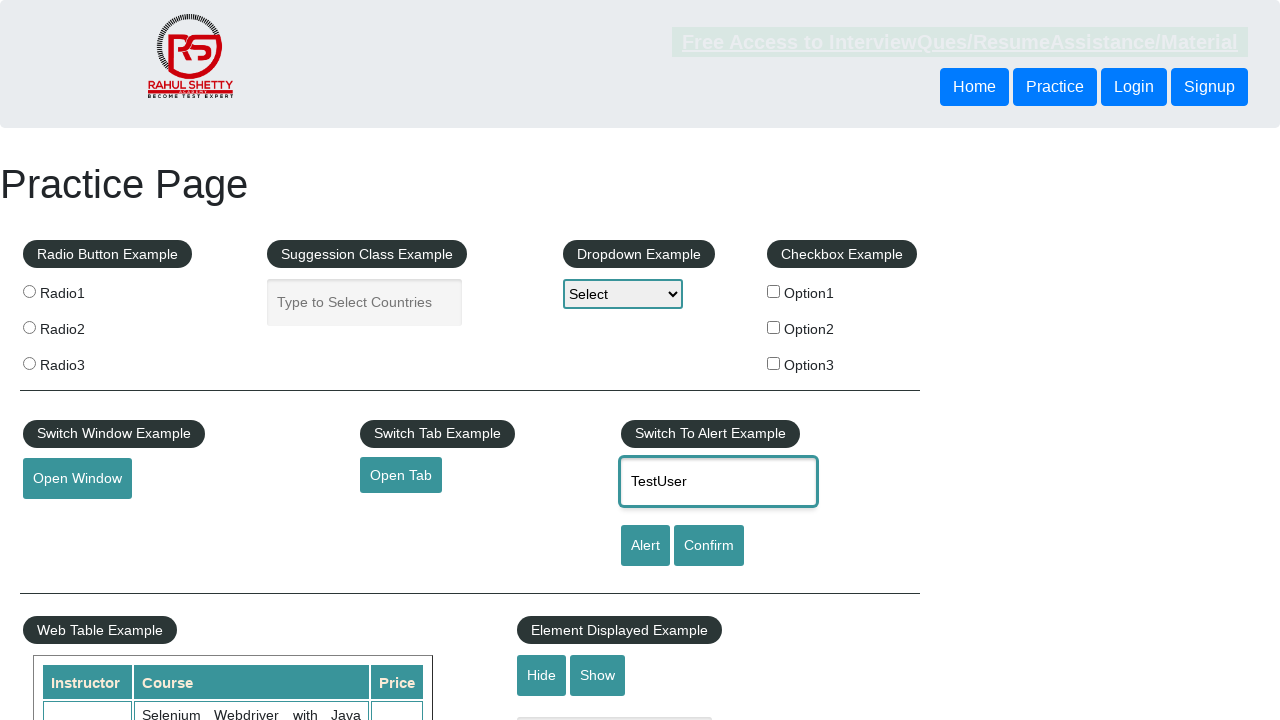

Set up dialog handler to accept alerts
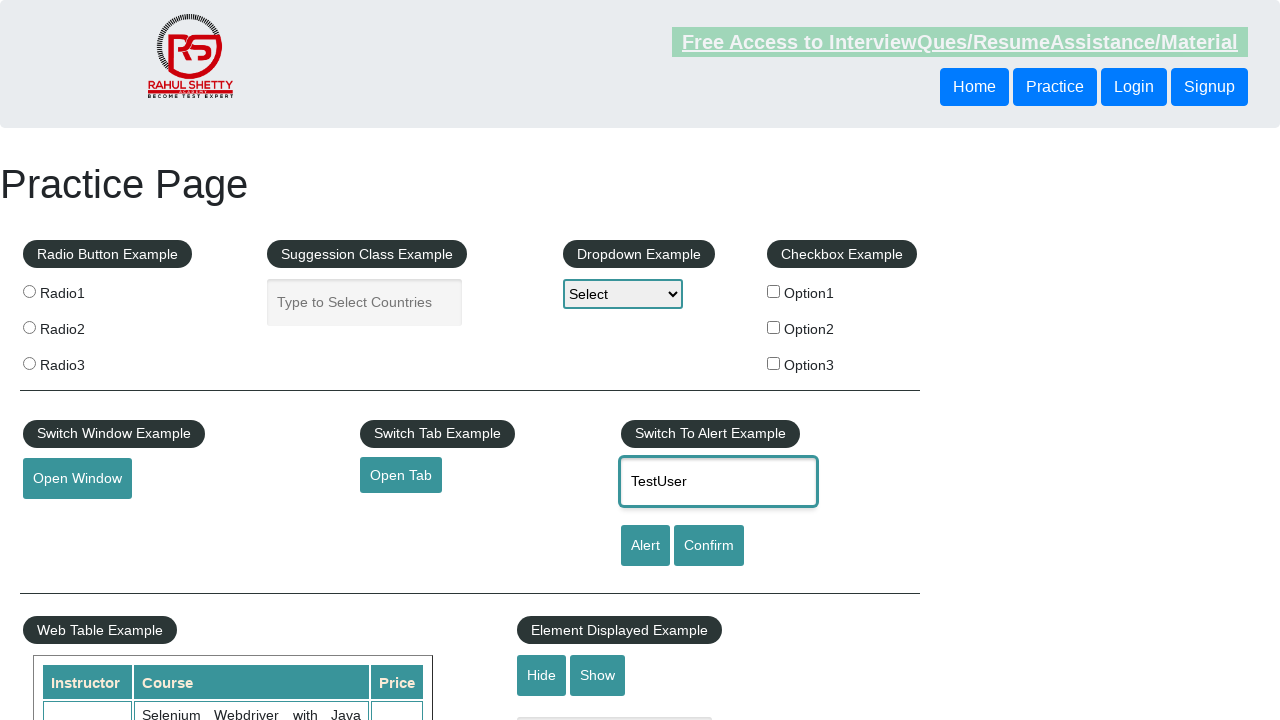

Clicked alert button to trigger dialog at (645, 546) on #alertbtn
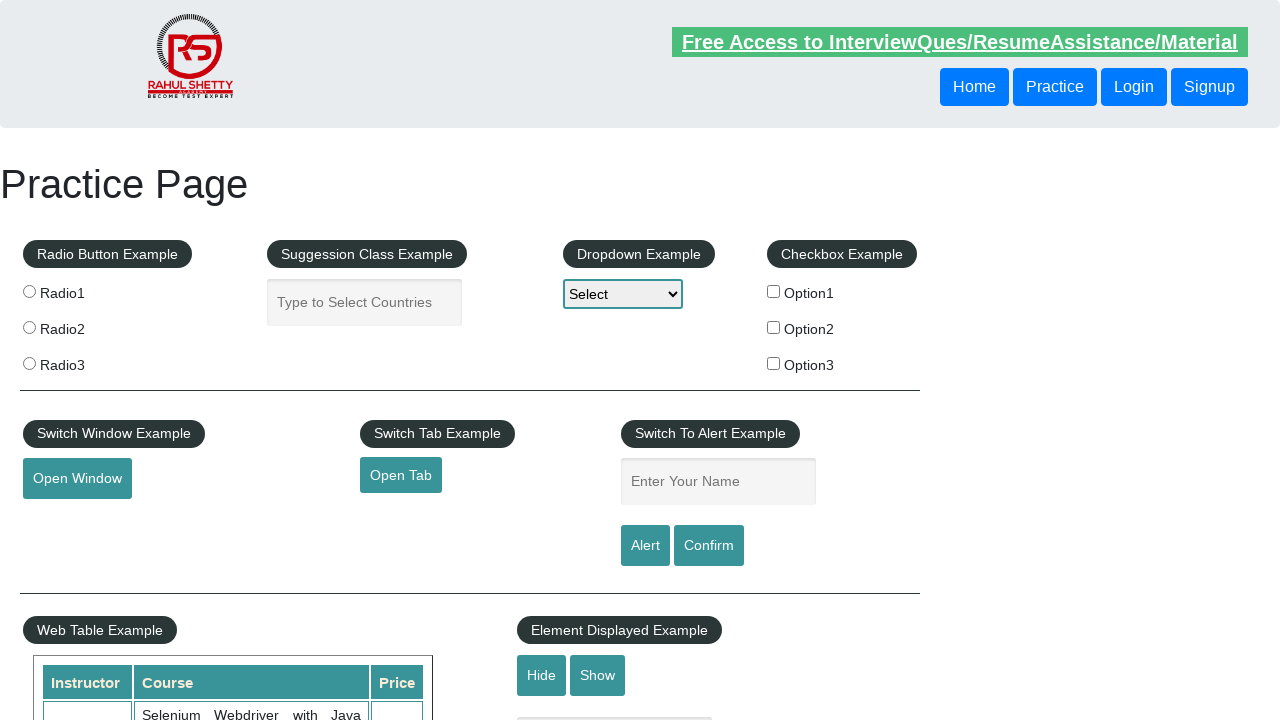

Waited 500ms for alert dialog to be processed
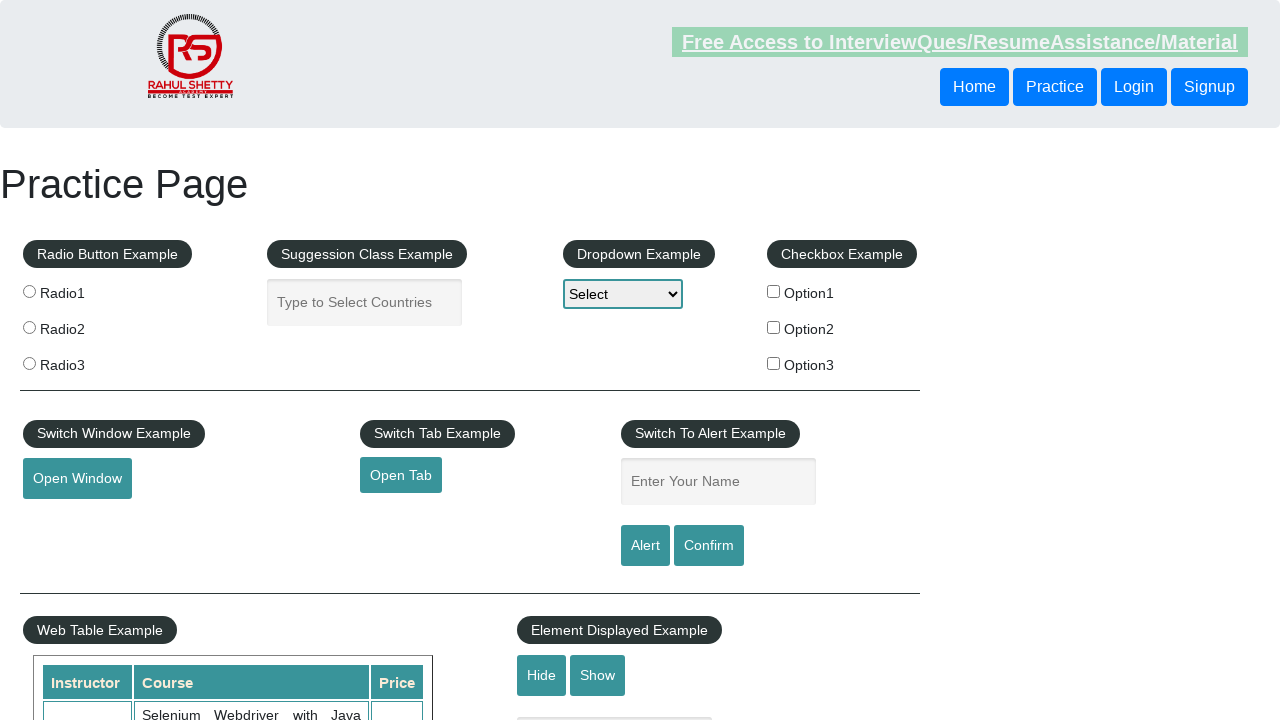

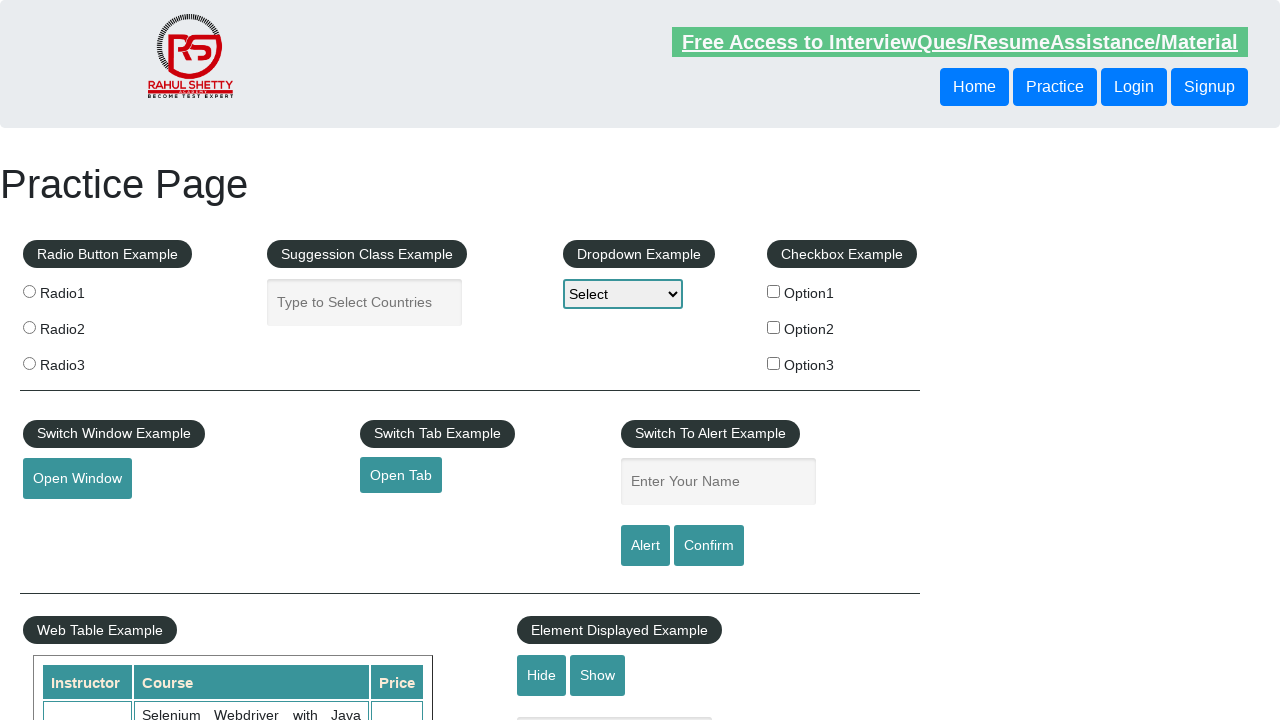